Tests handling JavaScript alerts by clicking a button to trigger an alert, accepting it, and verifying the result text displayed on the page.

Starting URL: http://the-internet.herokuapp.com/javascript_alerts

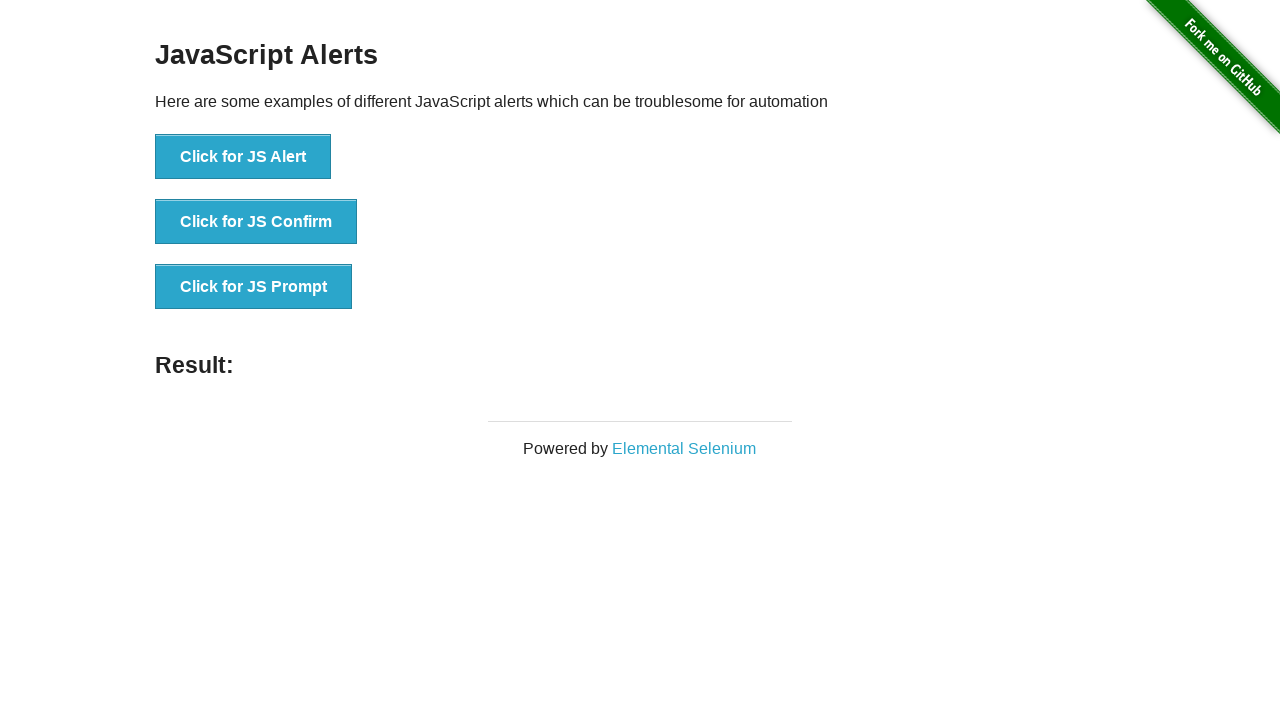

Clicked the first button to trigger JavaScript alert at (243, 157) on ul > li:nth-child(1) > button
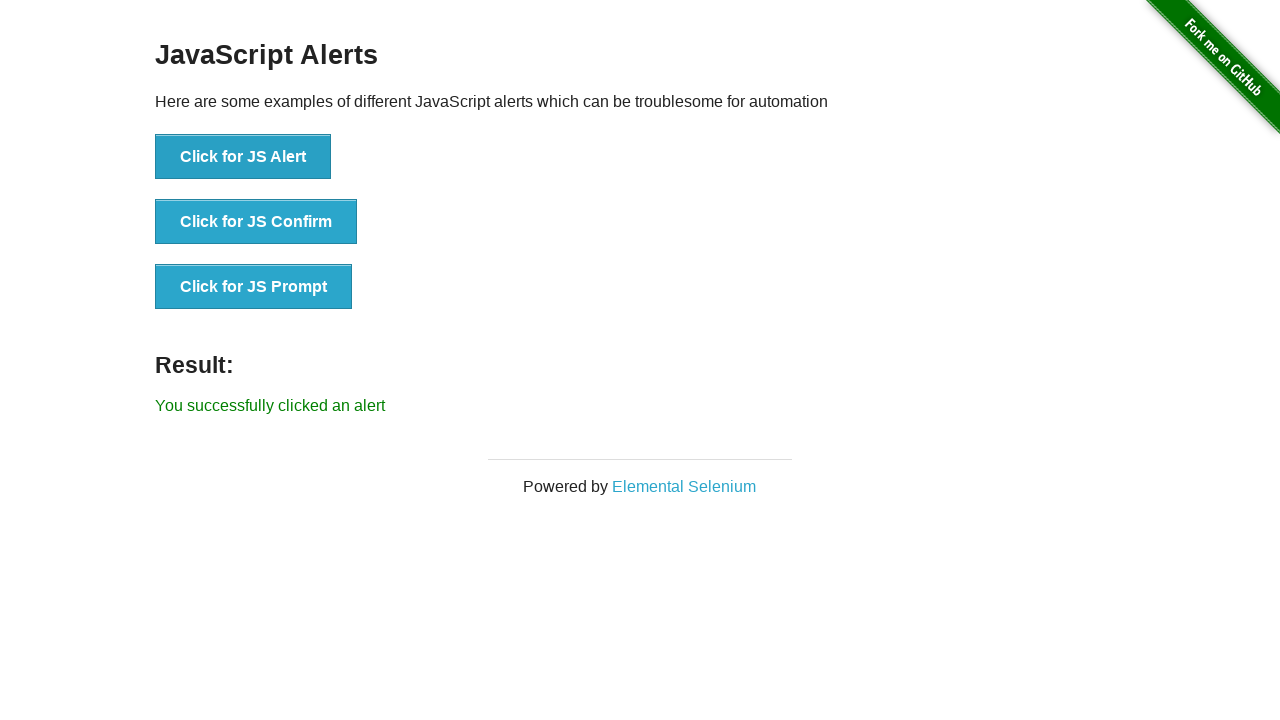

Set up dialog handler to accept alerts
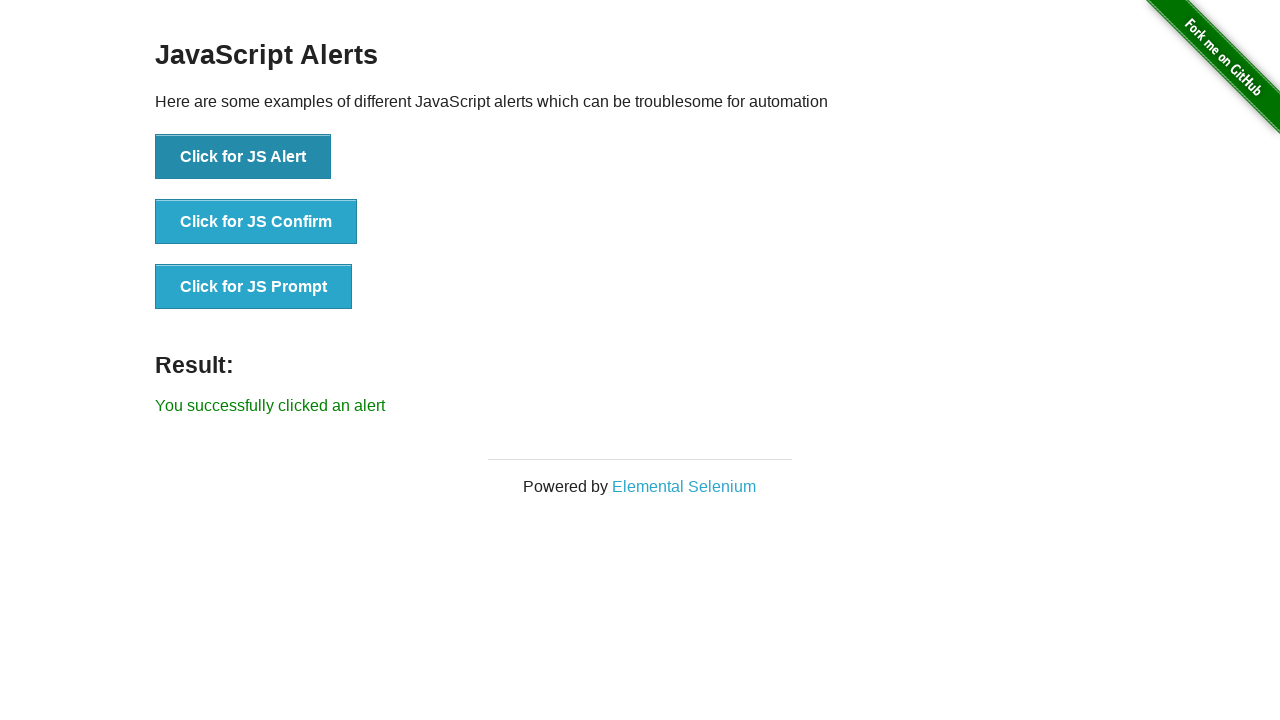

Re-clicked the button to trigger alert with handler active at (243, 157) on ul > li:nth-child(1) > button
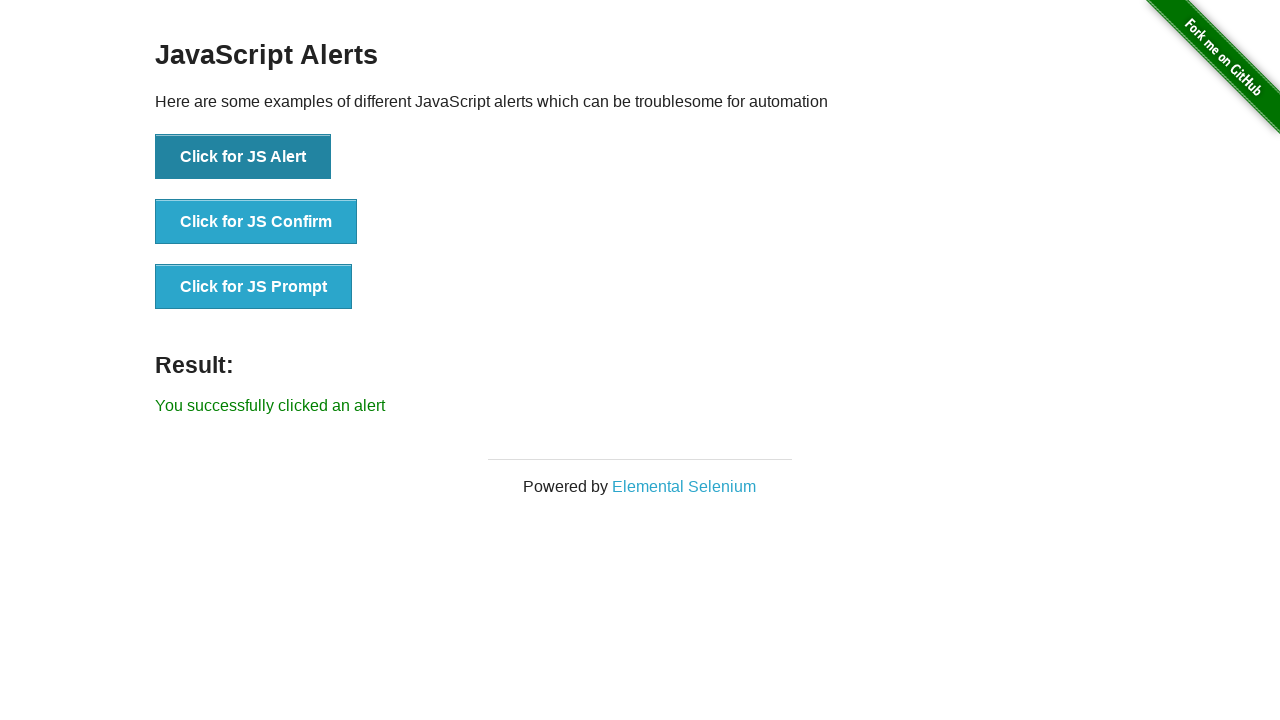

Result text element appeared on page
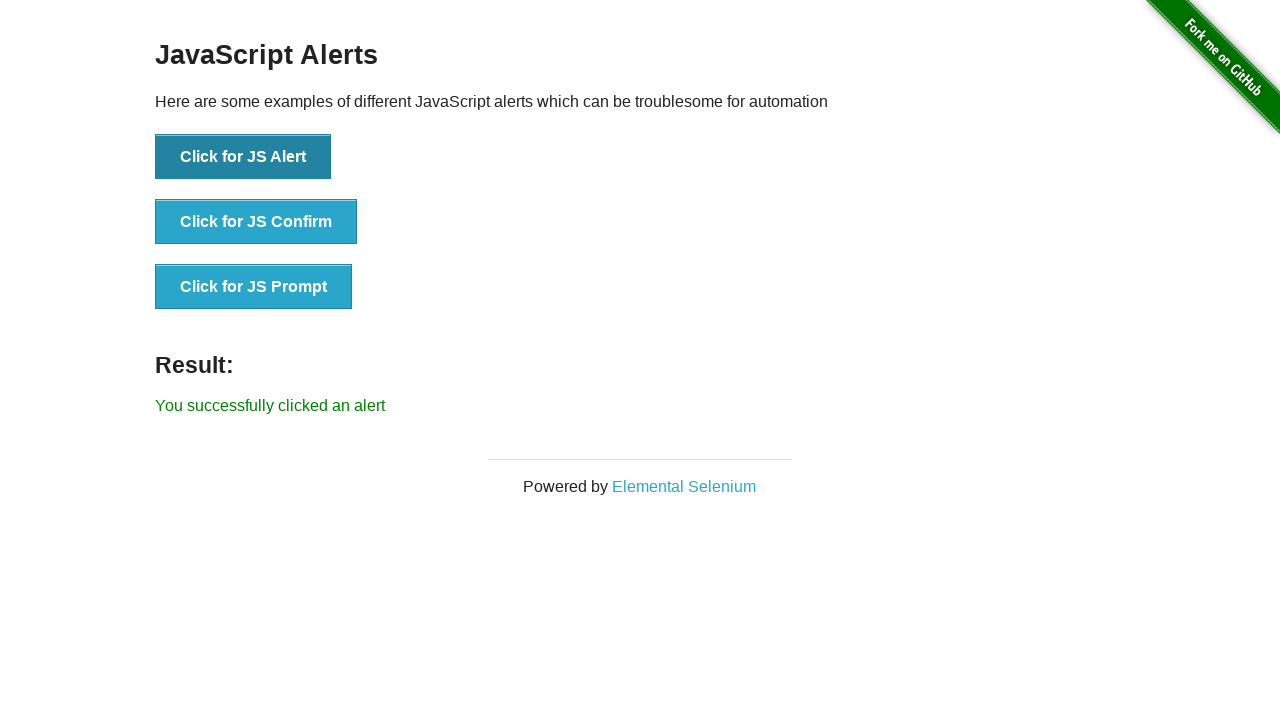

Retrieved result text content
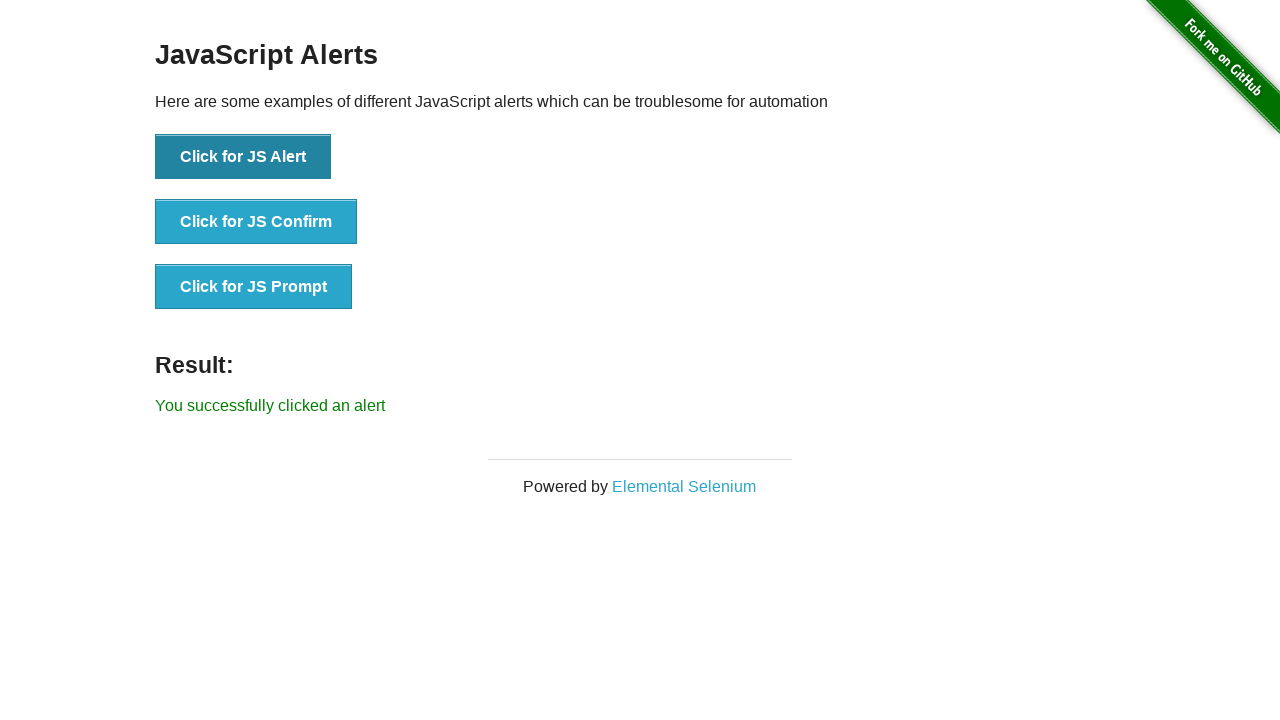

Verified result text matches expected value: 'You successfully clicked an alert'
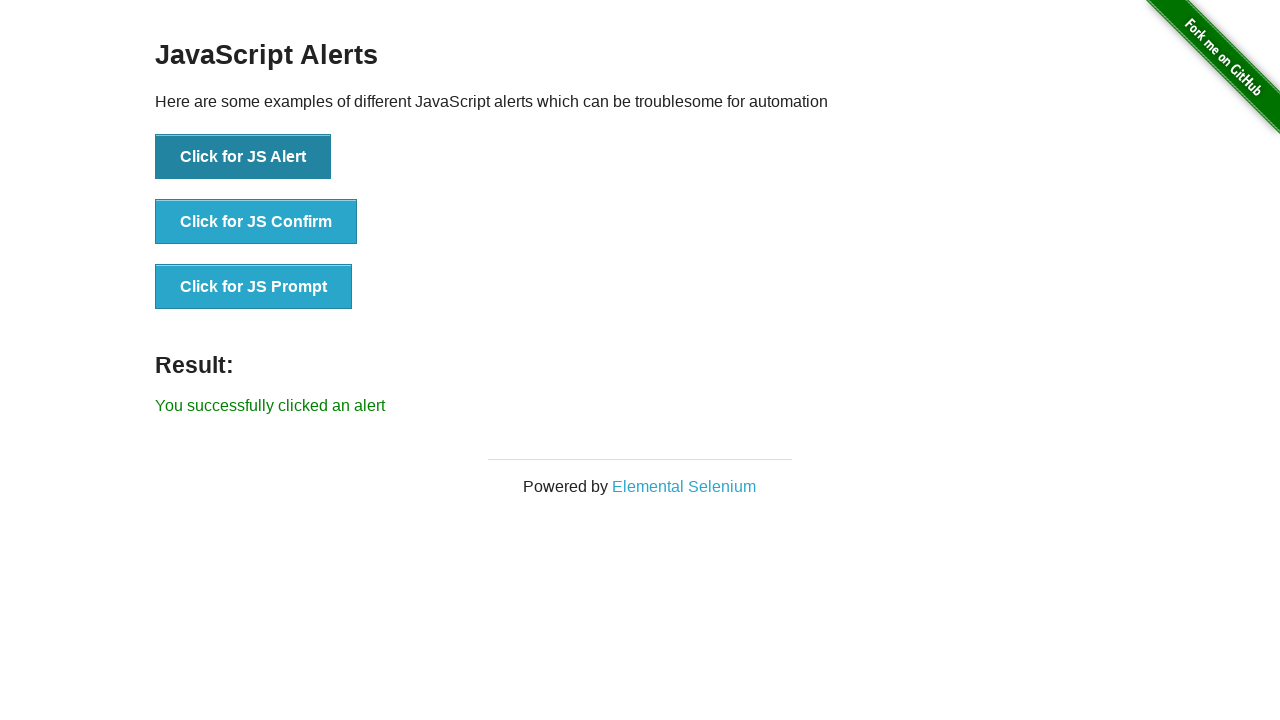

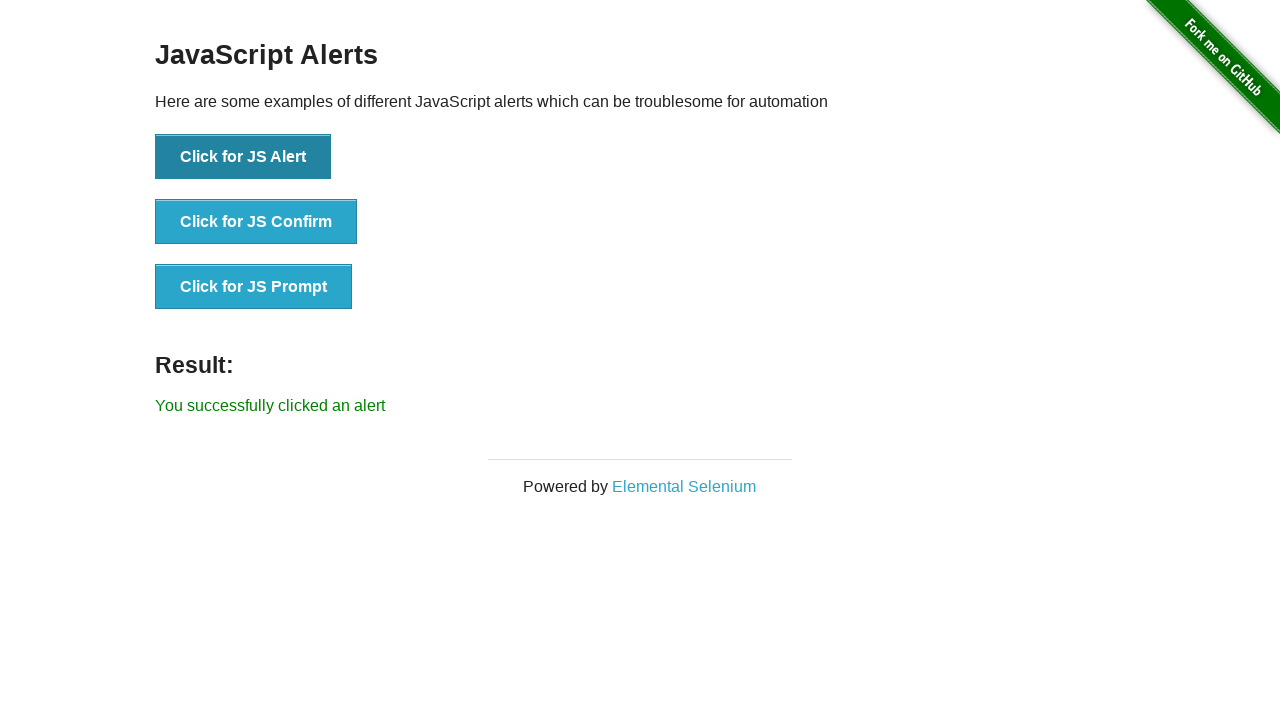